Tests interaction with W3Schools JavaScript tryit editor by clicking theme toggle, switching to iframe, clicking "Try it" button, and switching back to main content

Starting URL: https://www.w3schools.com/js/tryit.asp?filename=tryjs_confirm

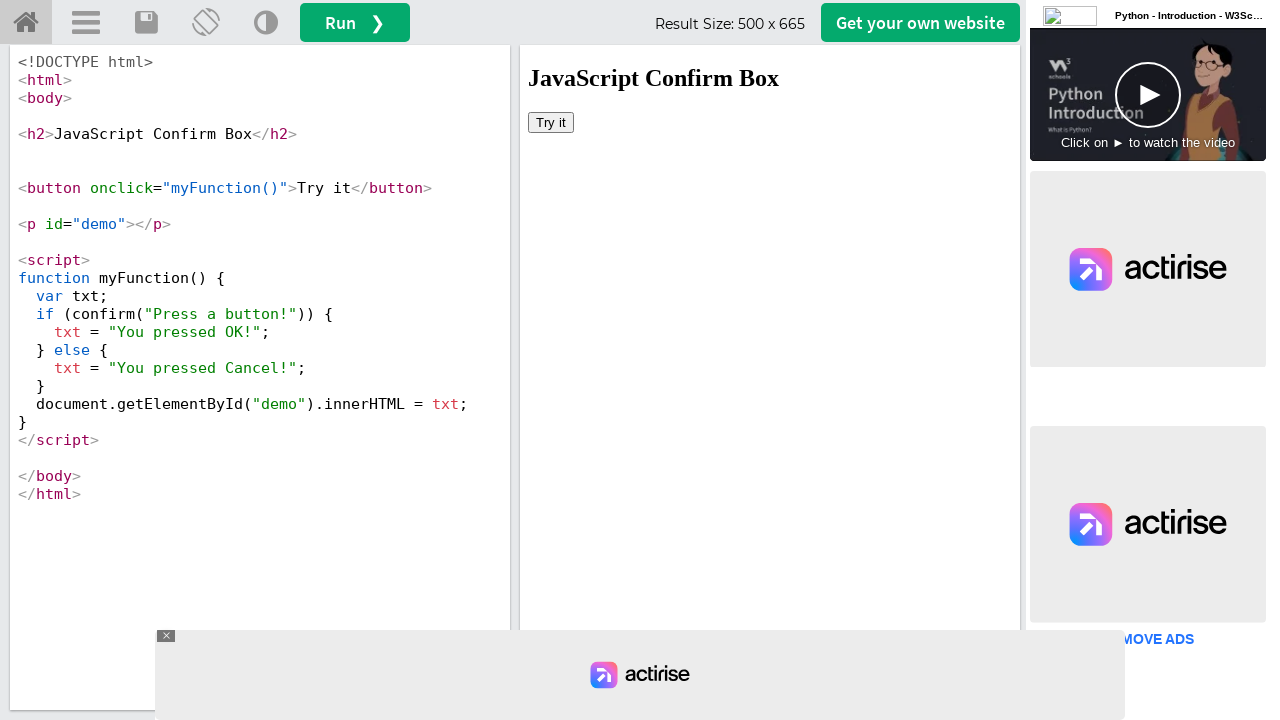

Clicked theme toggle link at (266, 23) on a[onclick='retheme()']
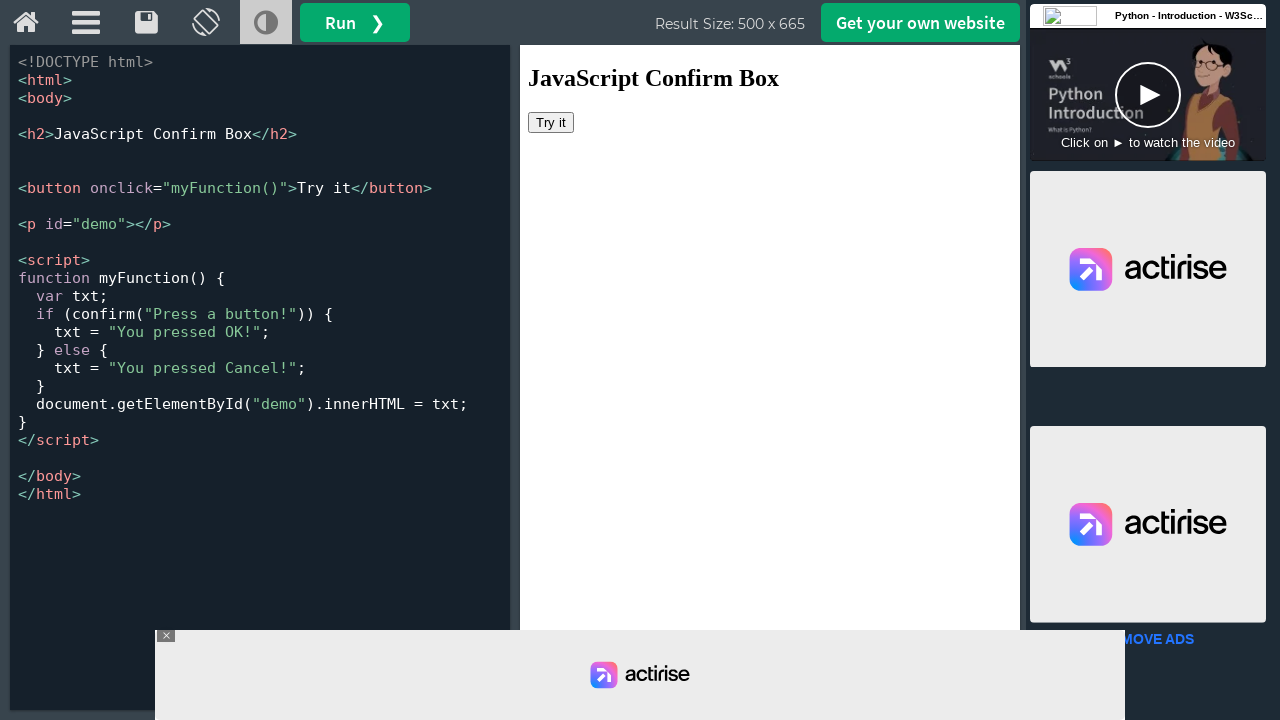

Waited for theme change to complete
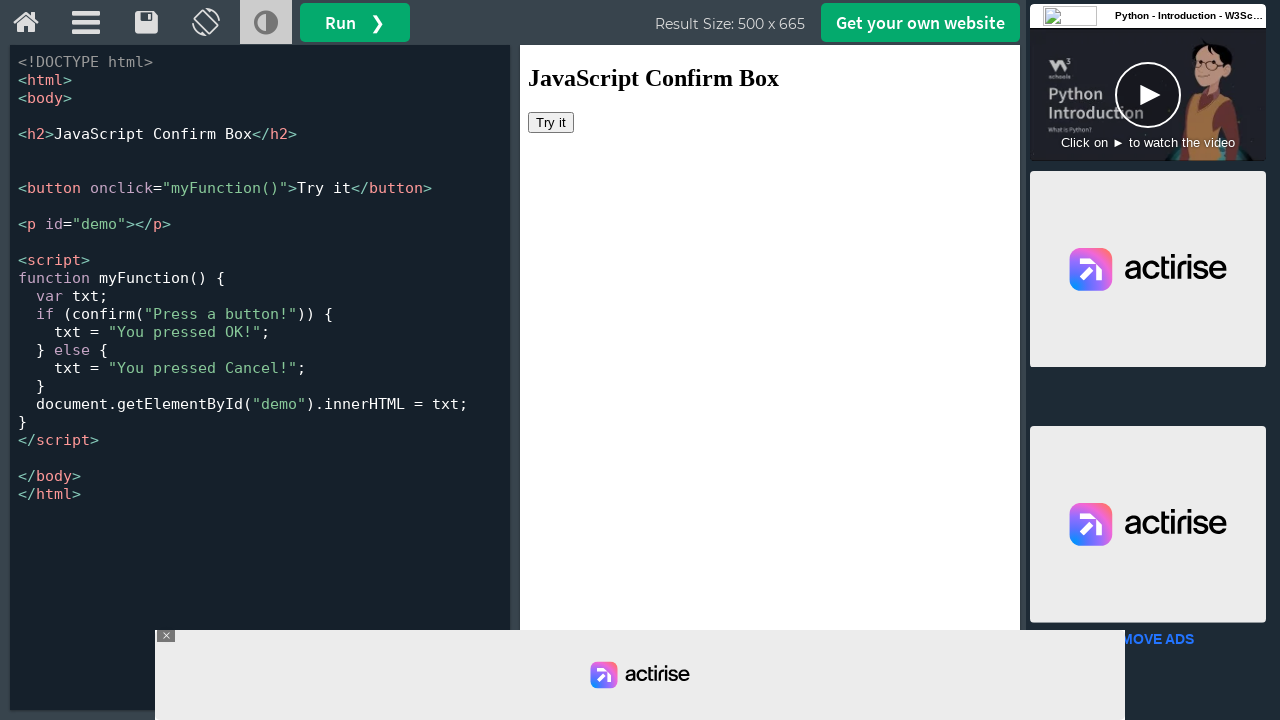

Located iframe with id 'iframeResult'
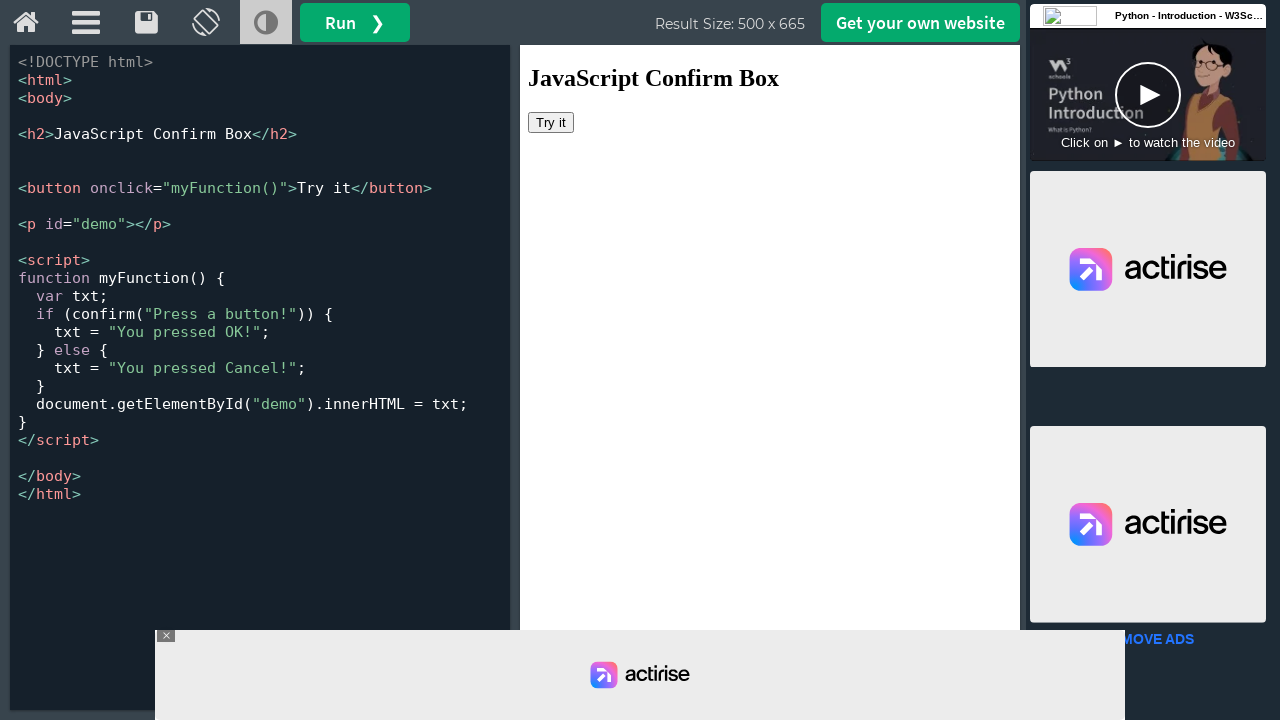

Clicked 'Try it' button inside iframe at (551, 122) on #iframeResult >> internal:control=enter-frame >> button:text('Try it')
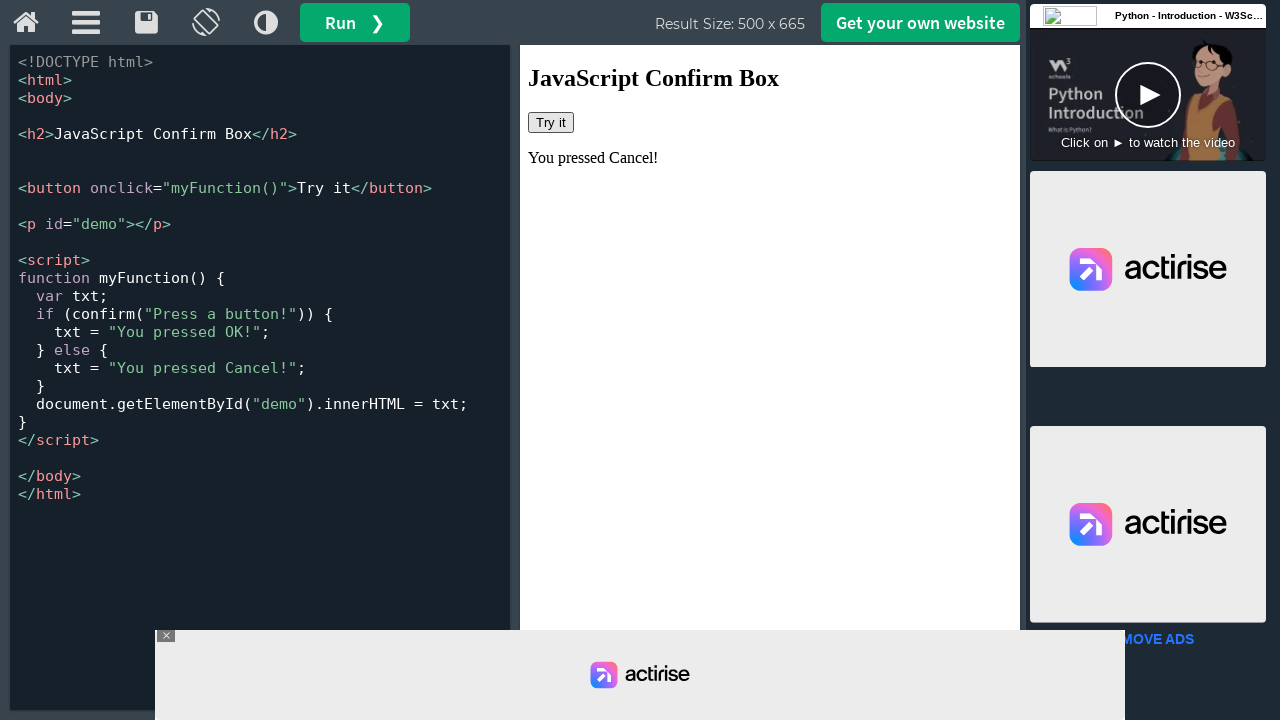

Set up handler to accept confirm dialog
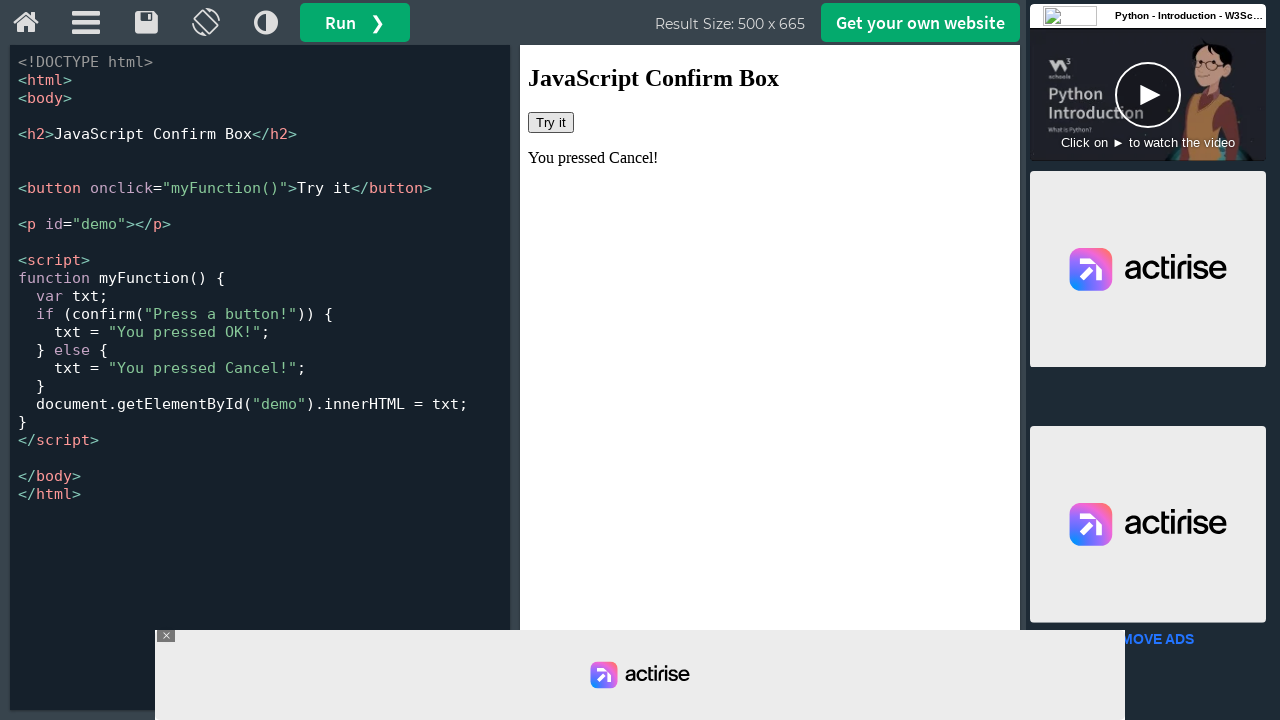

Clicked theme toggle link again to switch back at (266, 23) on a[onclick='retheme()']
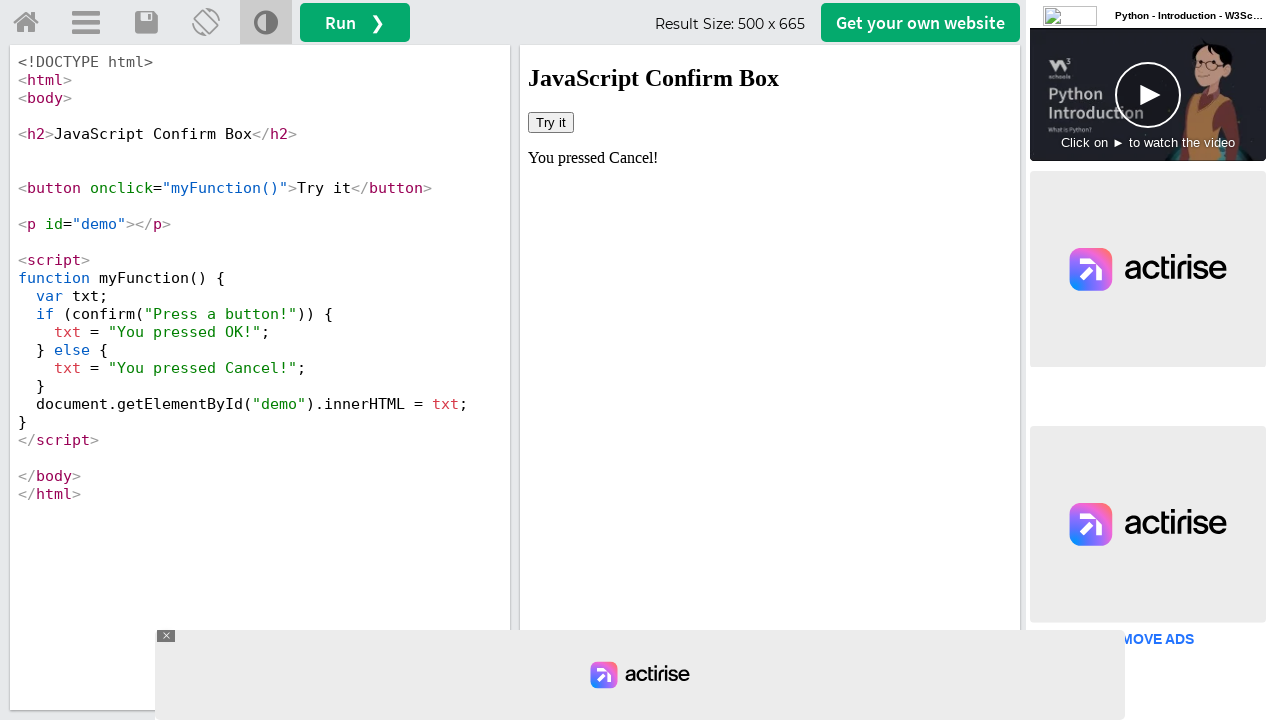

Waited for theme change to complete
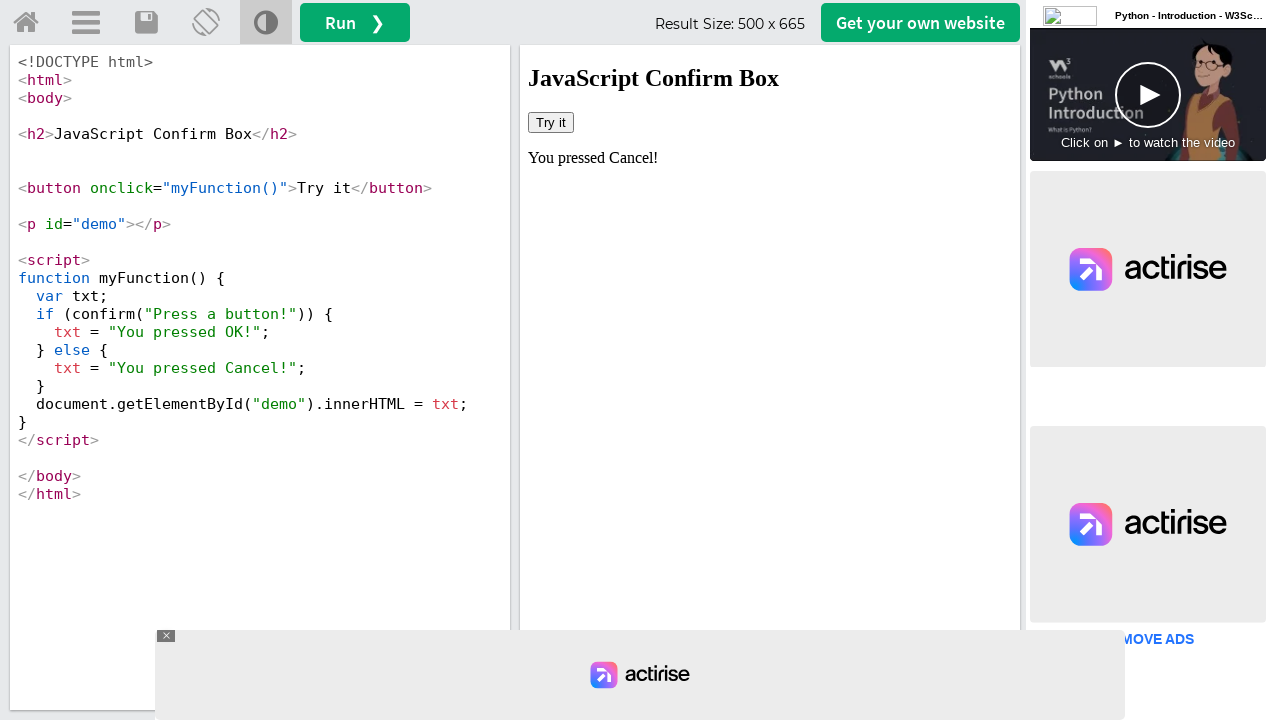

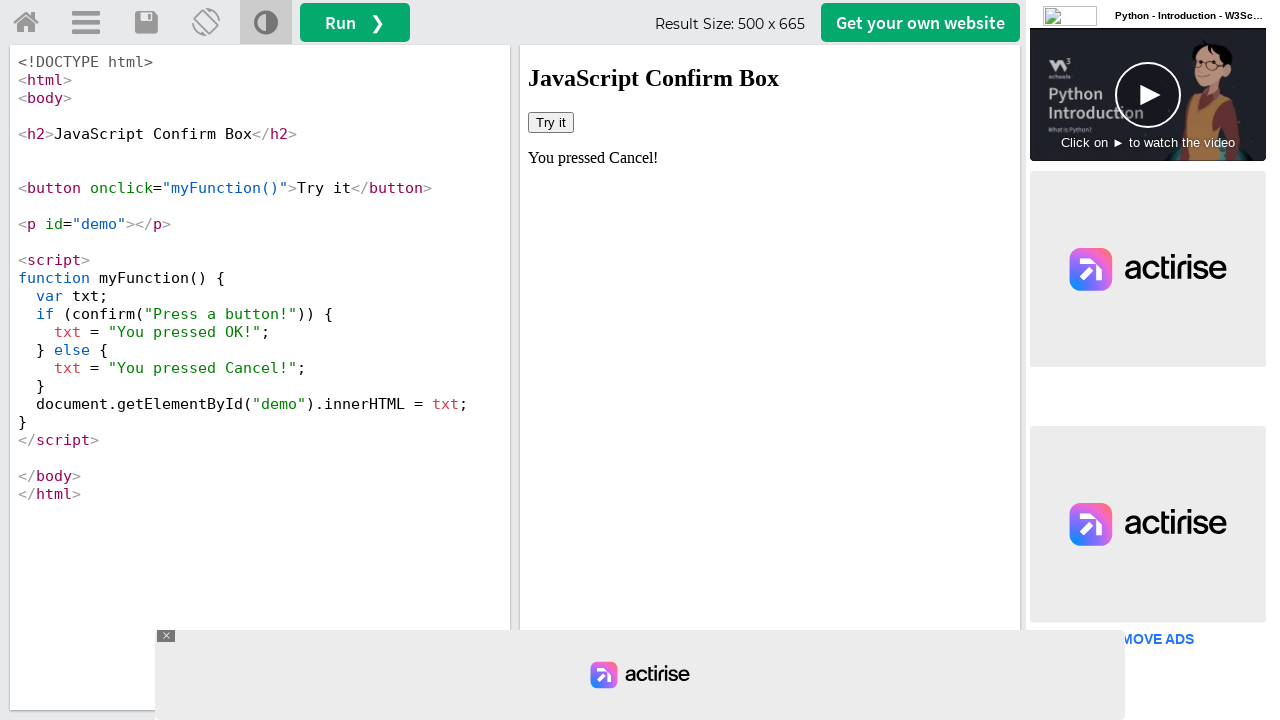